Searches for a book by ISBN on Booktopia, waits for the book details page to load, and clicks on the details tab to view additional book information like ISBN-10, publisher, and page count.

Starting URL: https://www.booktopia.com.au/

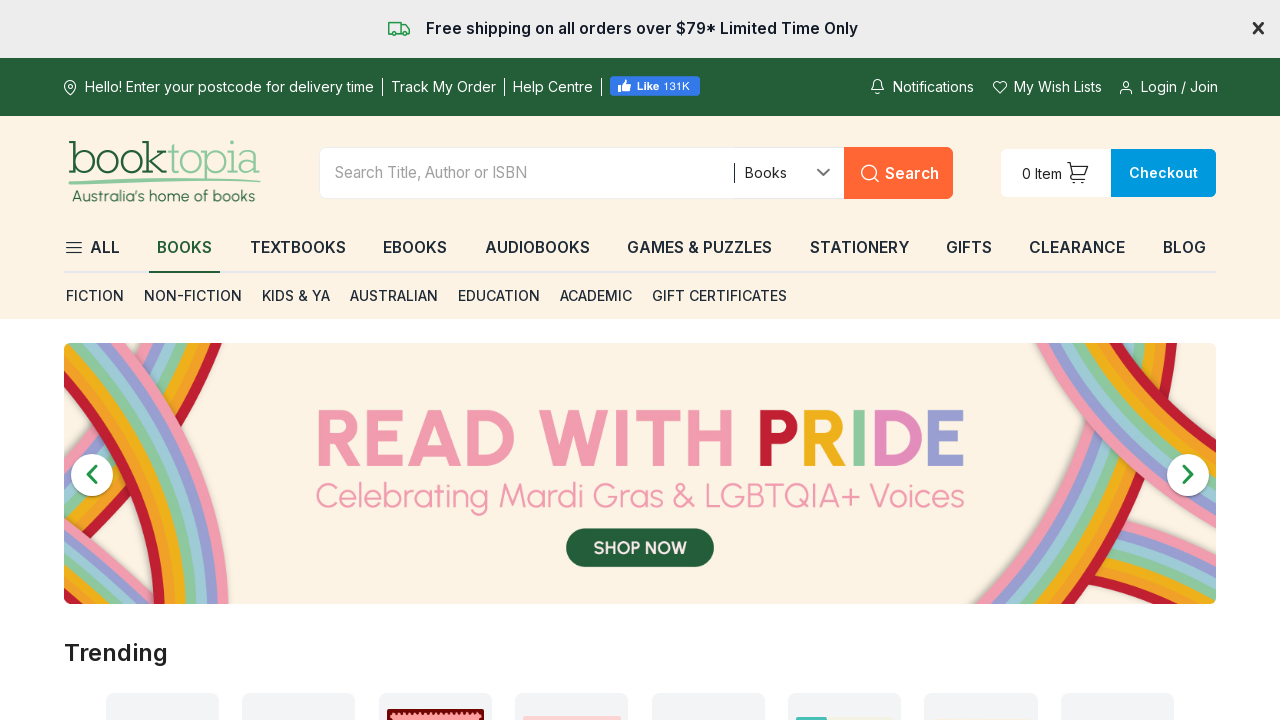

Search input field became available
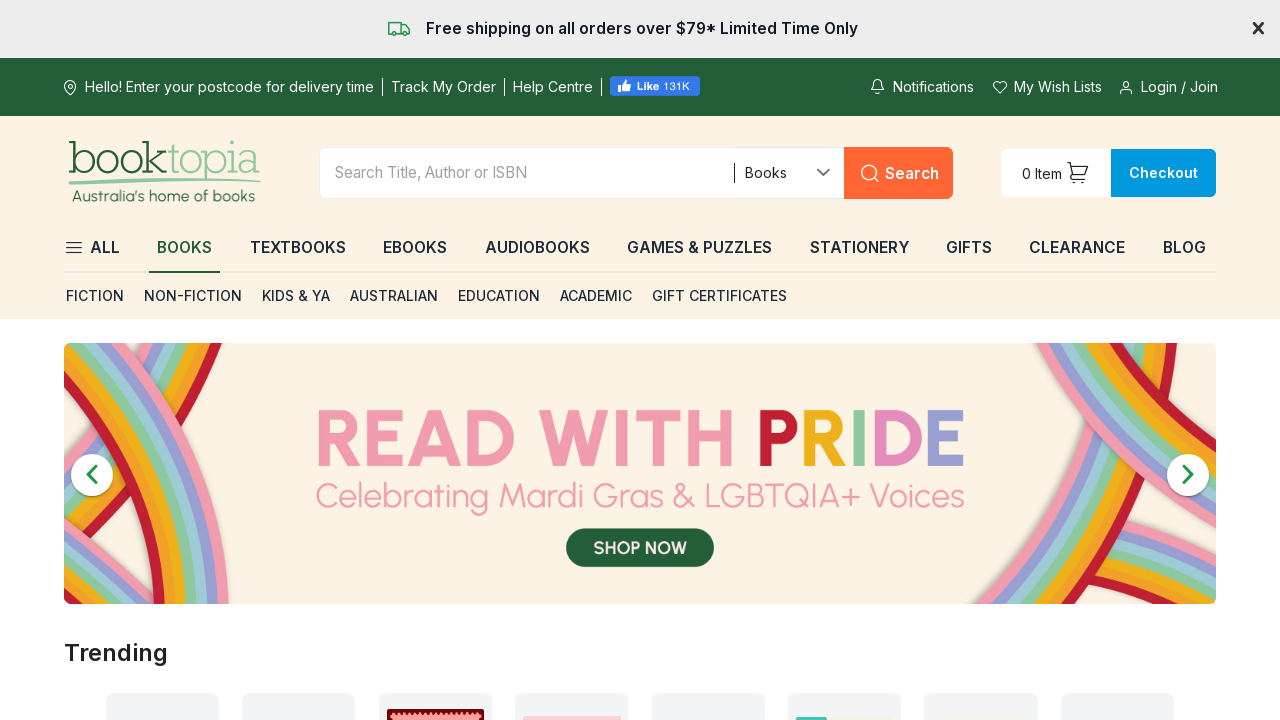

Filled search field with ISBN 9780141036144 on input[placeholder='Search Title, Author or ISBN']
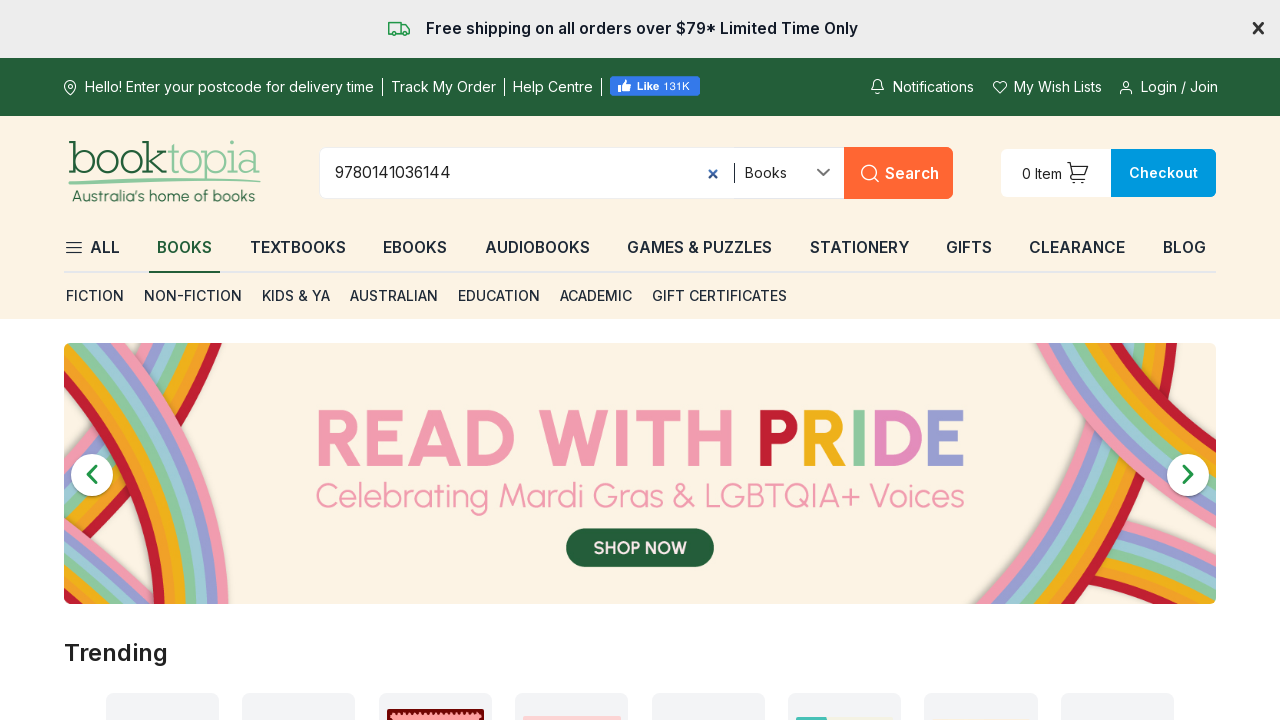

Pressed Enter to search for the ISBN on input[placeholder='Search Title, Author or ISBN']
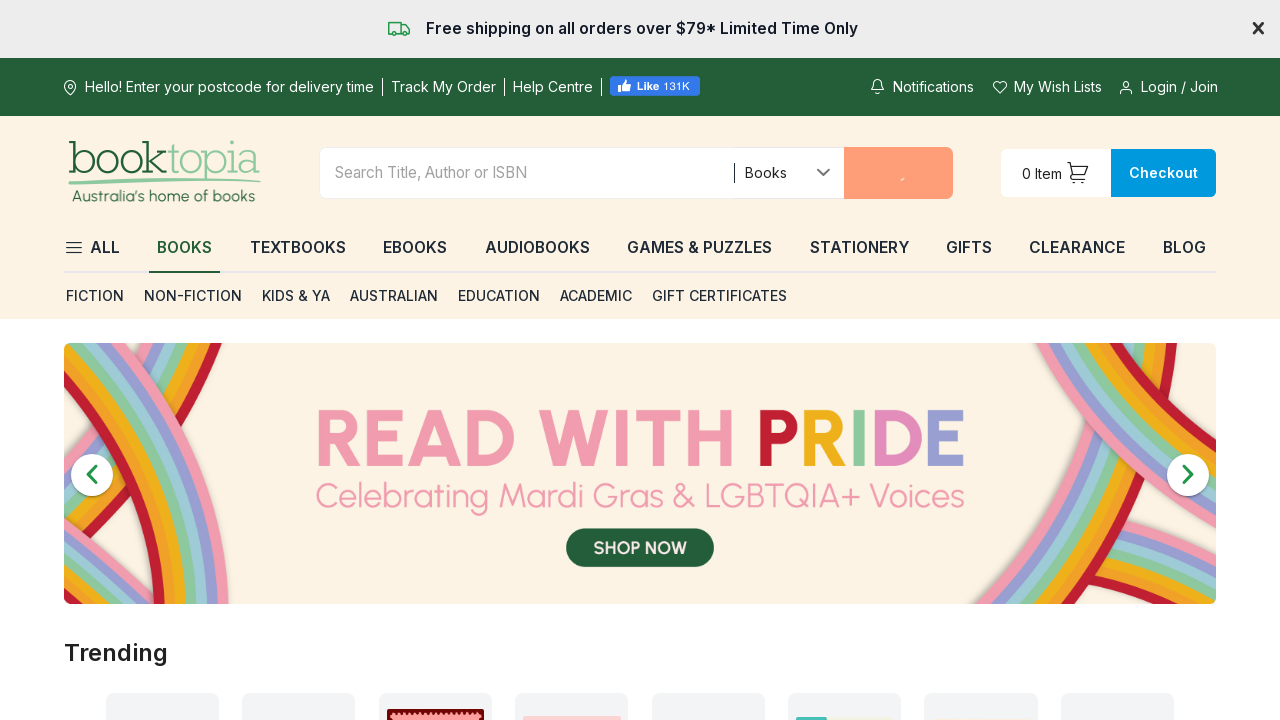

Book details page loaded with title visible
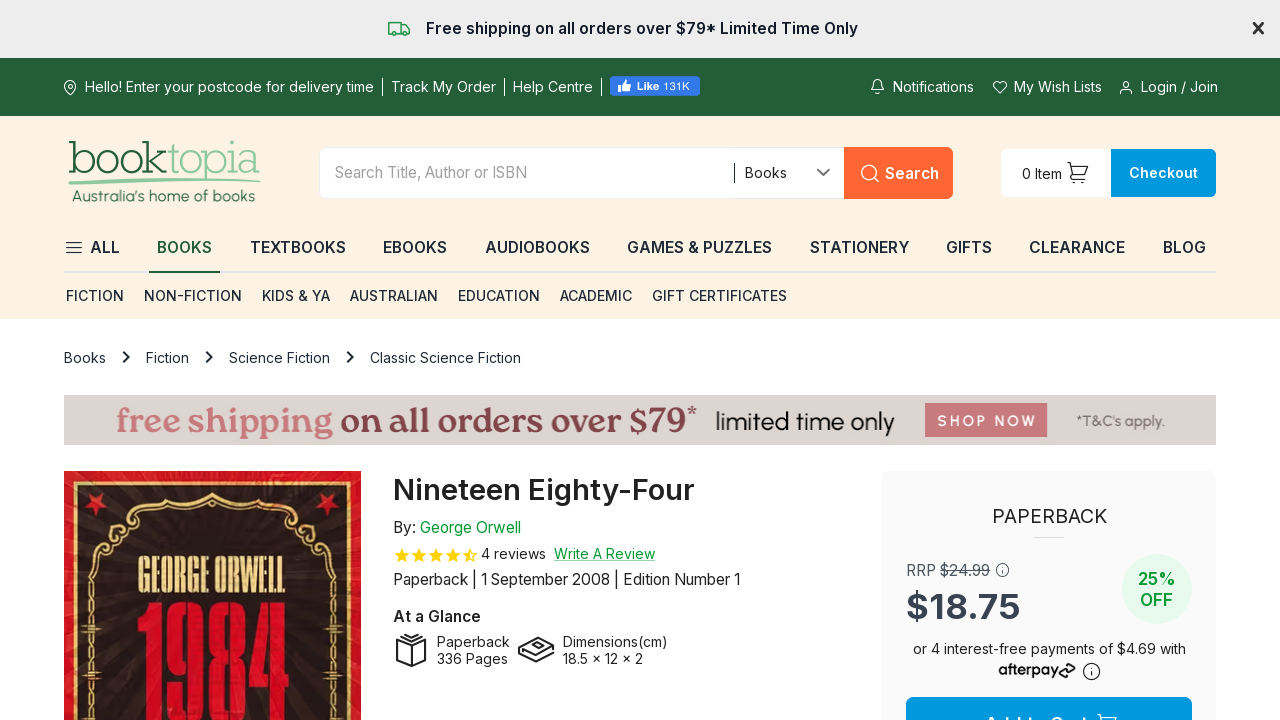

Clicked on details tab to view additional book information at (254, 361) on button[id='pdp-tab-details']
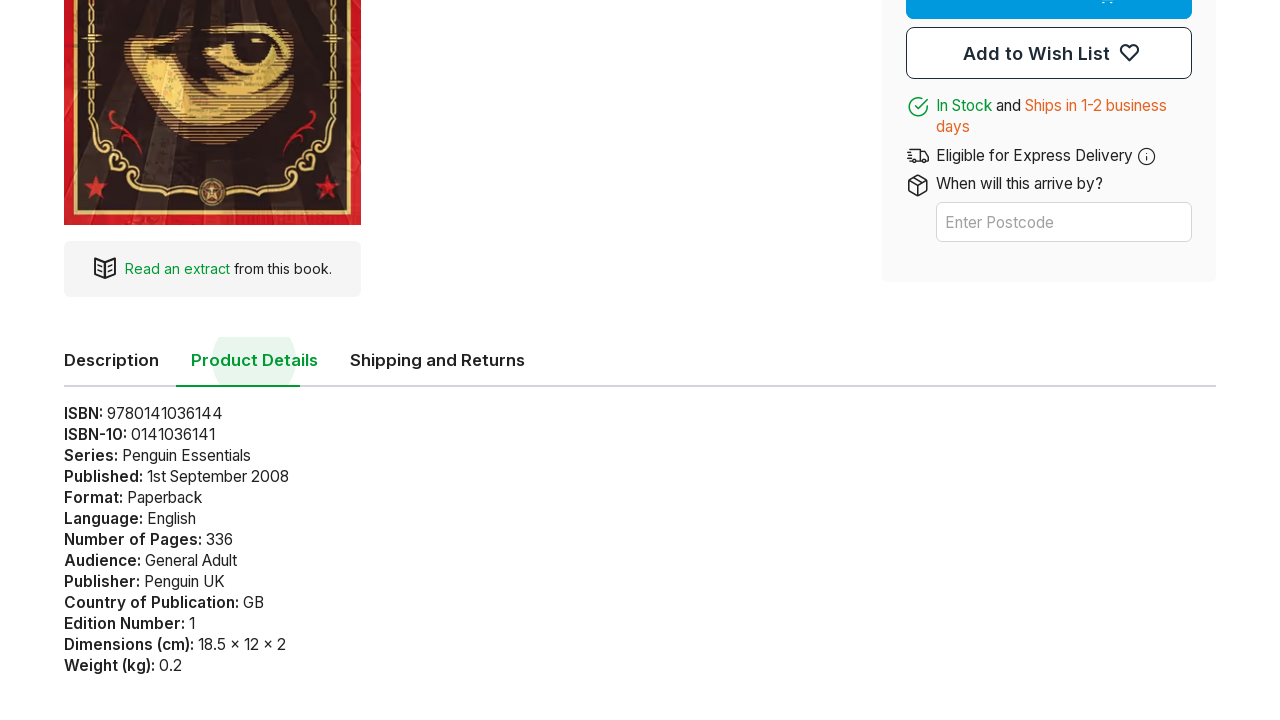

Details section loaded with ISBN-10, publisher, and page count information
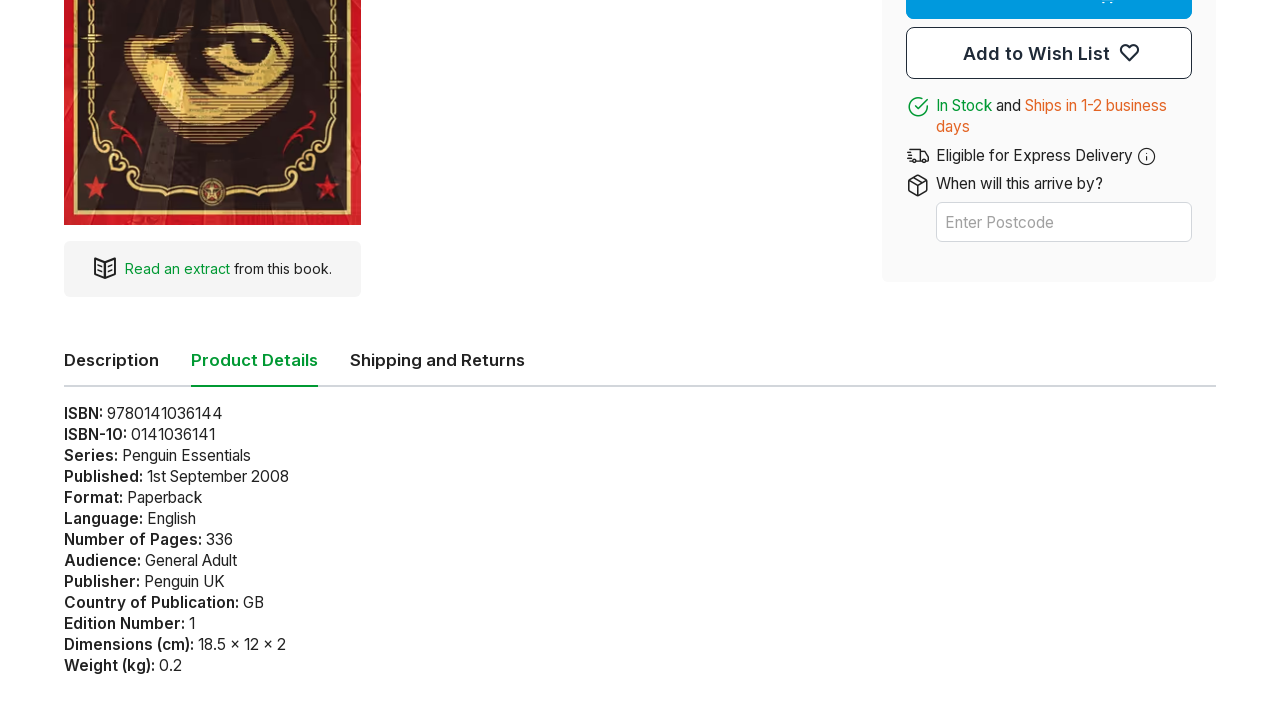

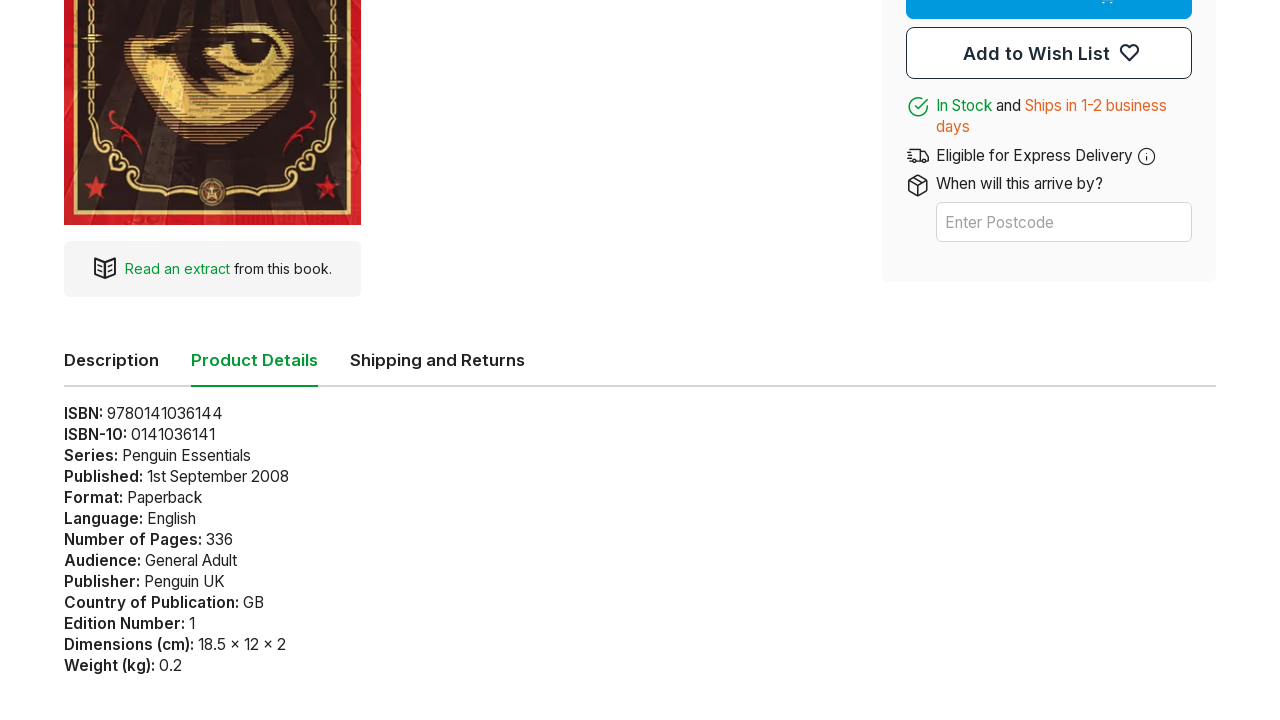